Tests locating a web element by CSS selector and typing text into a first name input field on a test blog page

Starting URL: http://only-testing-blog.blogspot.in/2013/11/new-test.html

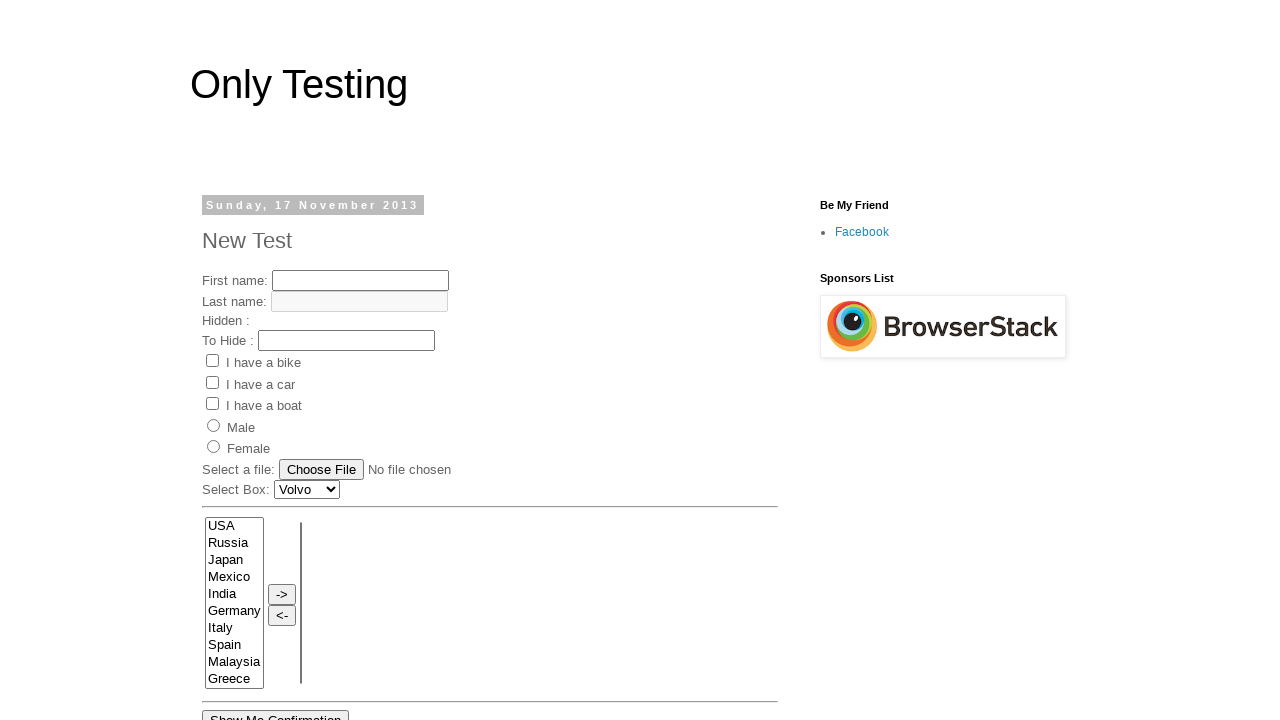

Navigated to test blog page
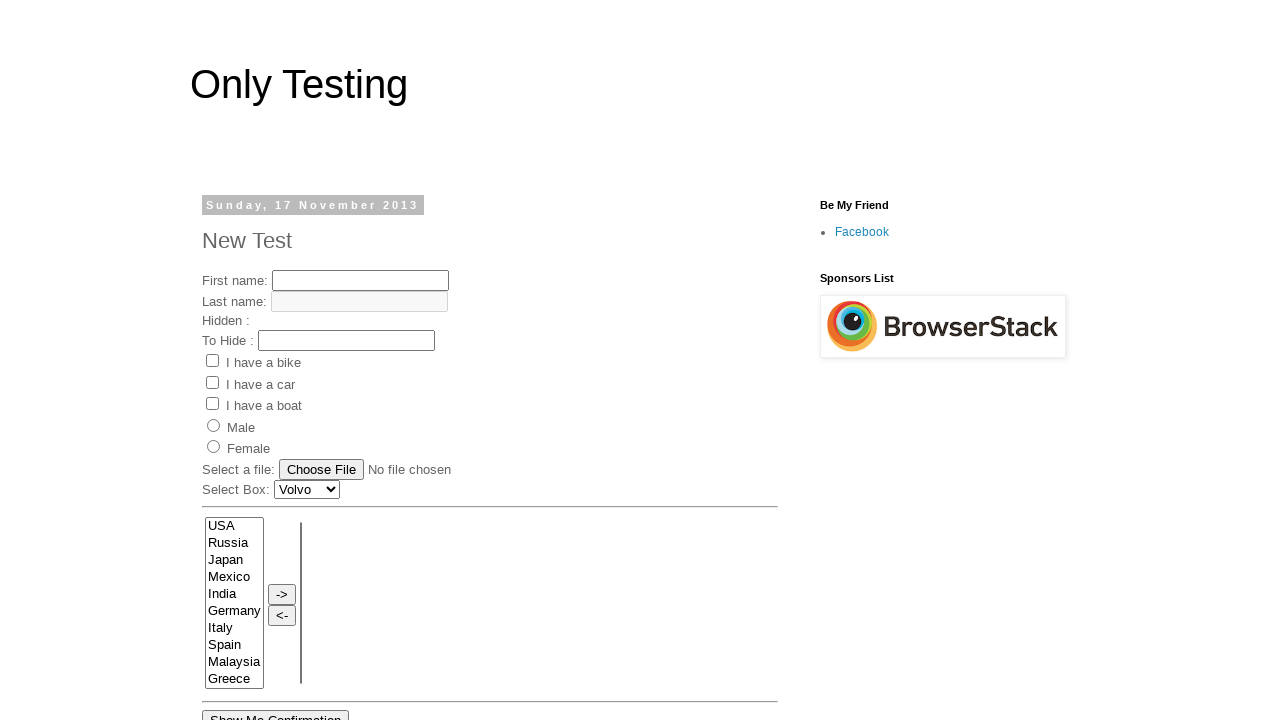

Typed 'My Name' into the first name input field using CSS selector on input[name='fname']
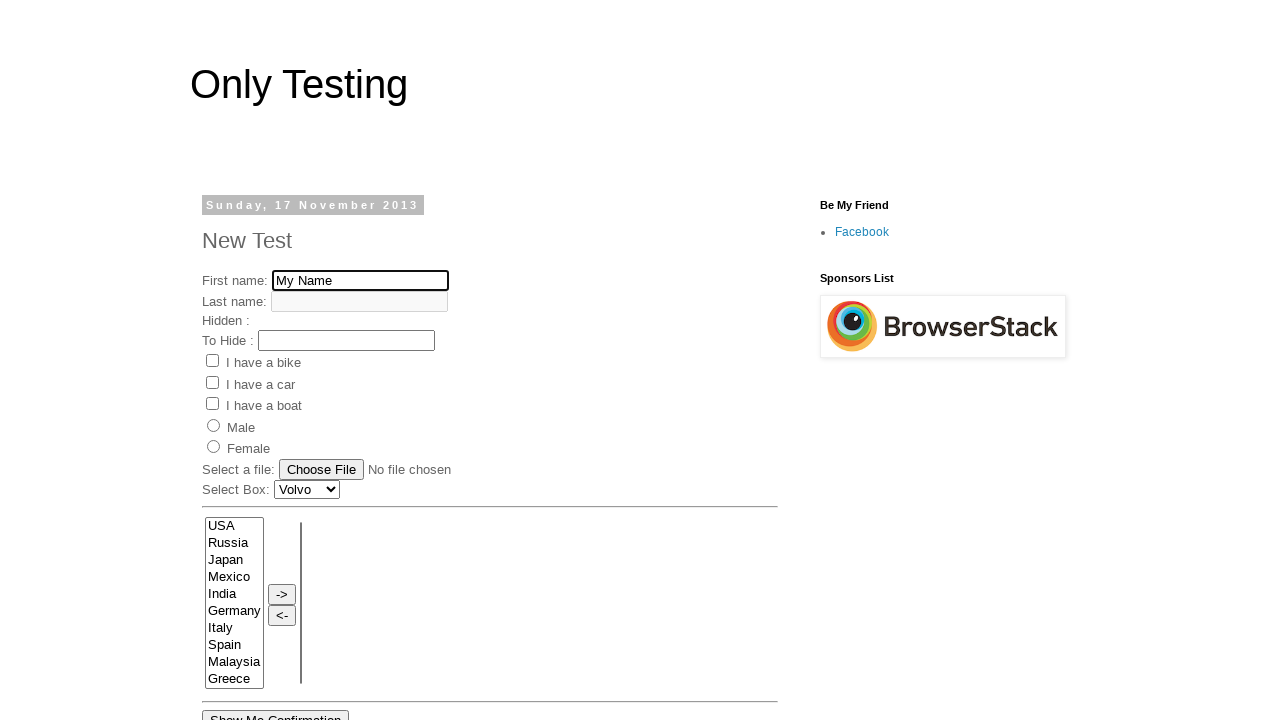

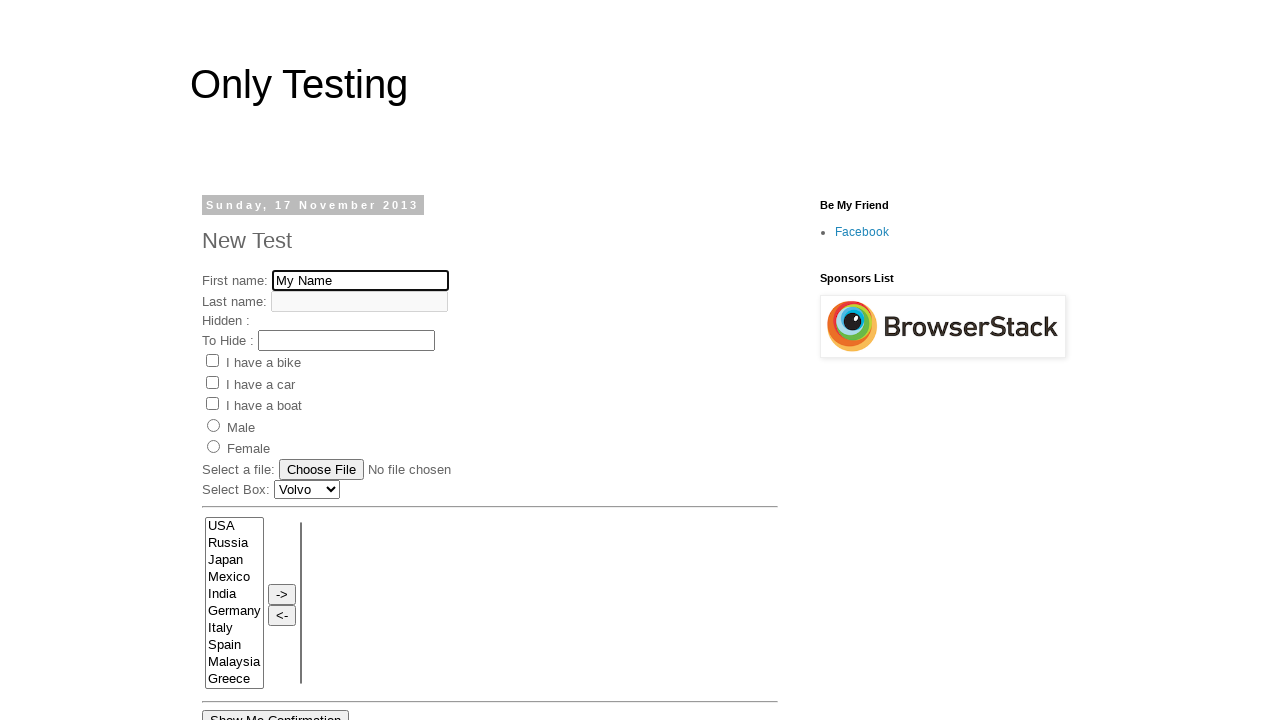